Tests UI responsiveness by resizing window to mobile dimensions

Starting URL: https://demoqa.com/automation-practice-form

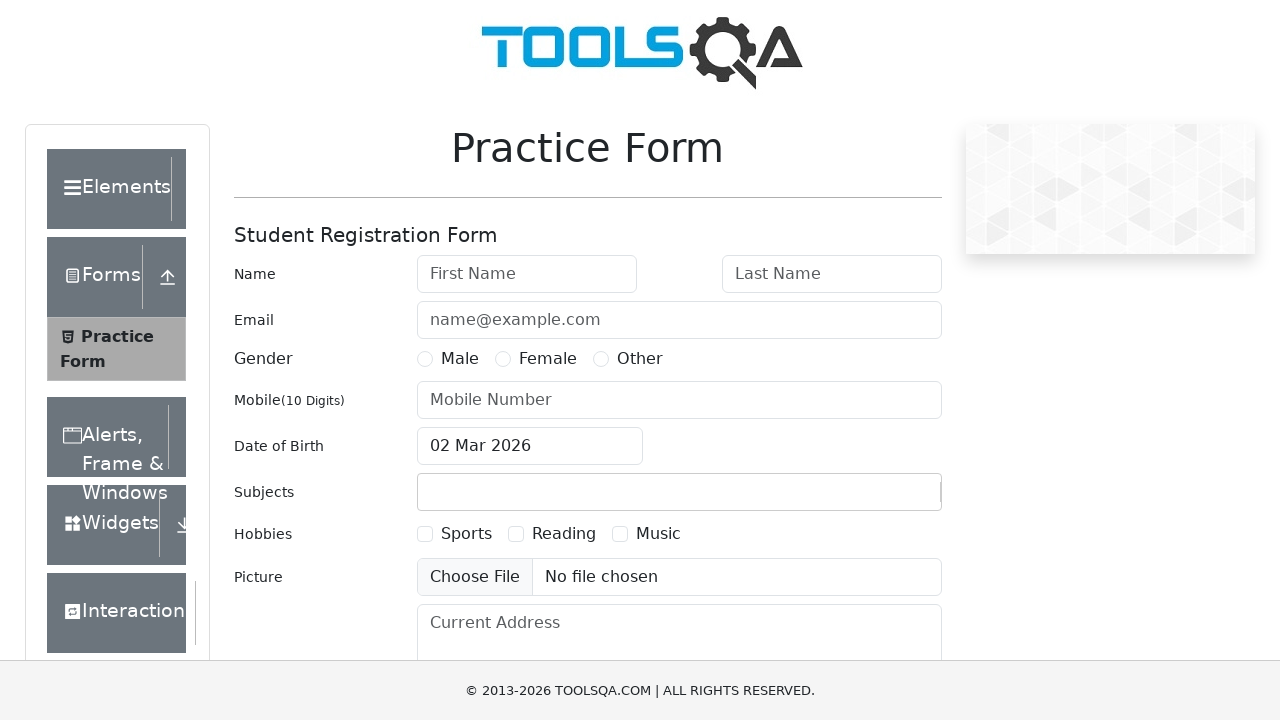

Set viewport to mobile dimensions (375x812)
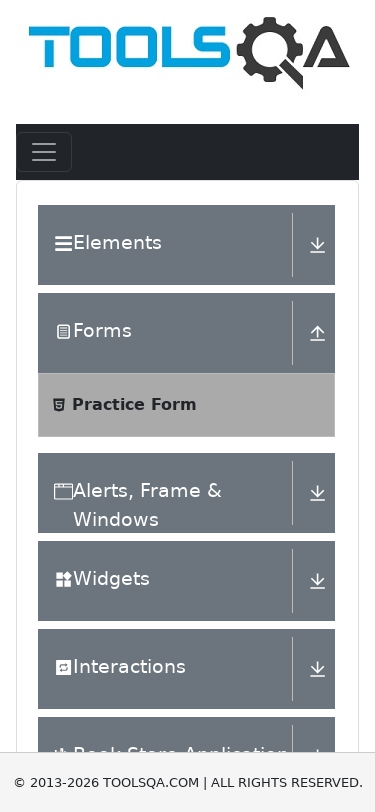

Waited 1000ms to observe responsive layout changes
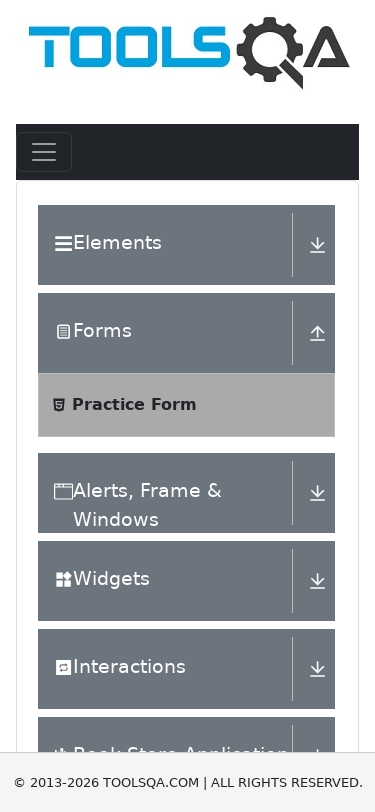

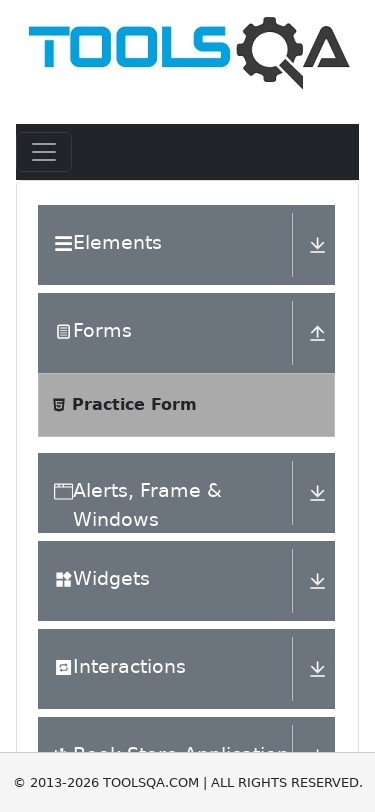